Tests alert popup handling by triggering an alert, accepting it, and then clicking on another element

Starting URL: https://demoqa.com/alerts

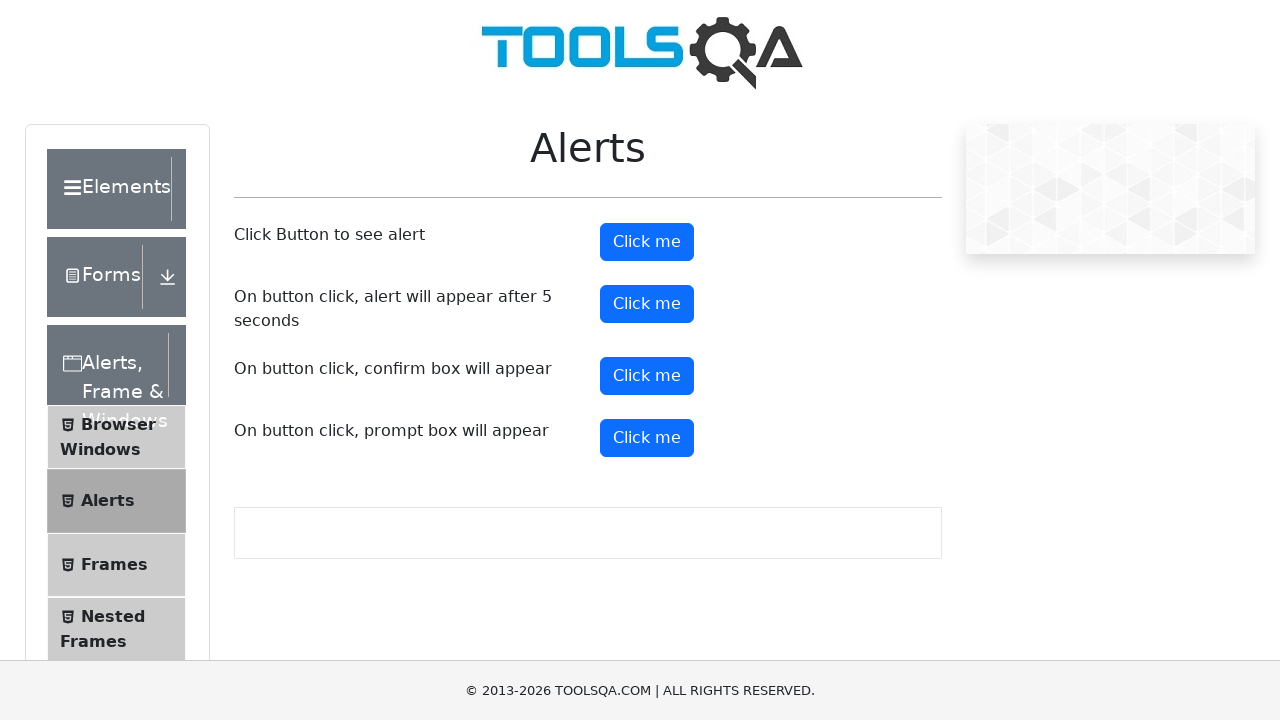

Clicked alert button to trigger popup at (647, 242) on #alertButton
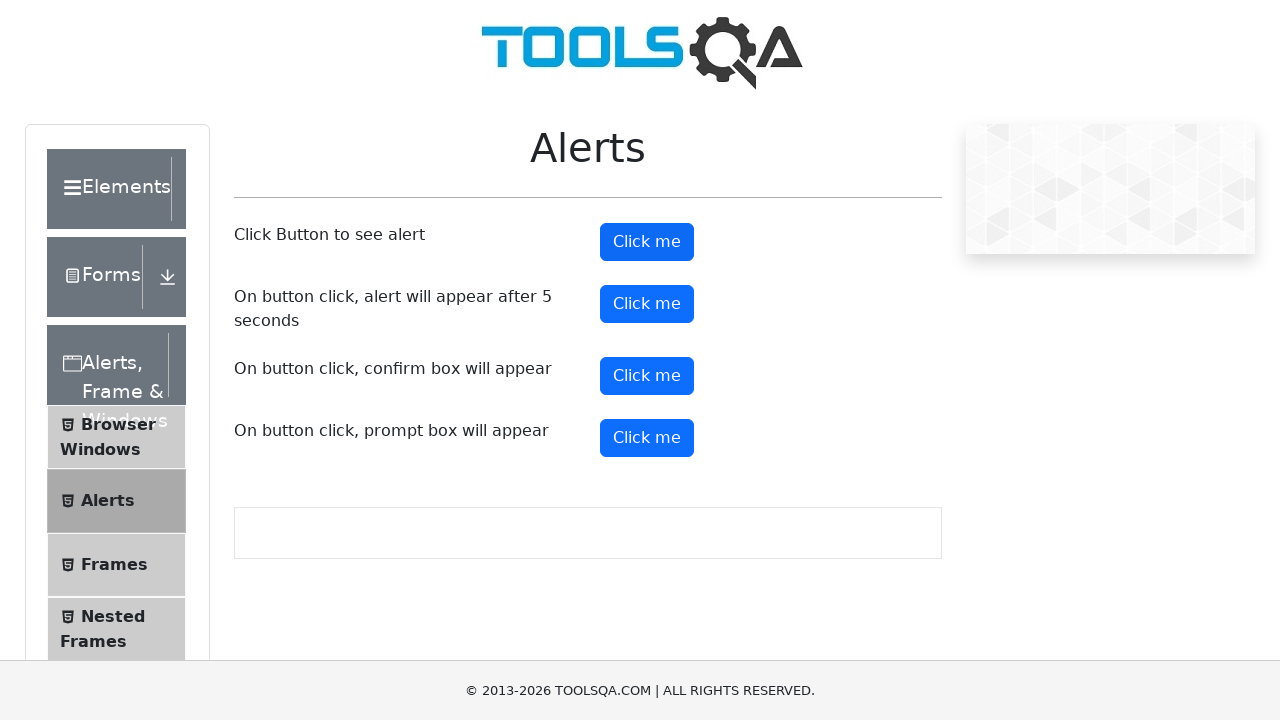

Set up dialog handler to accept alerts
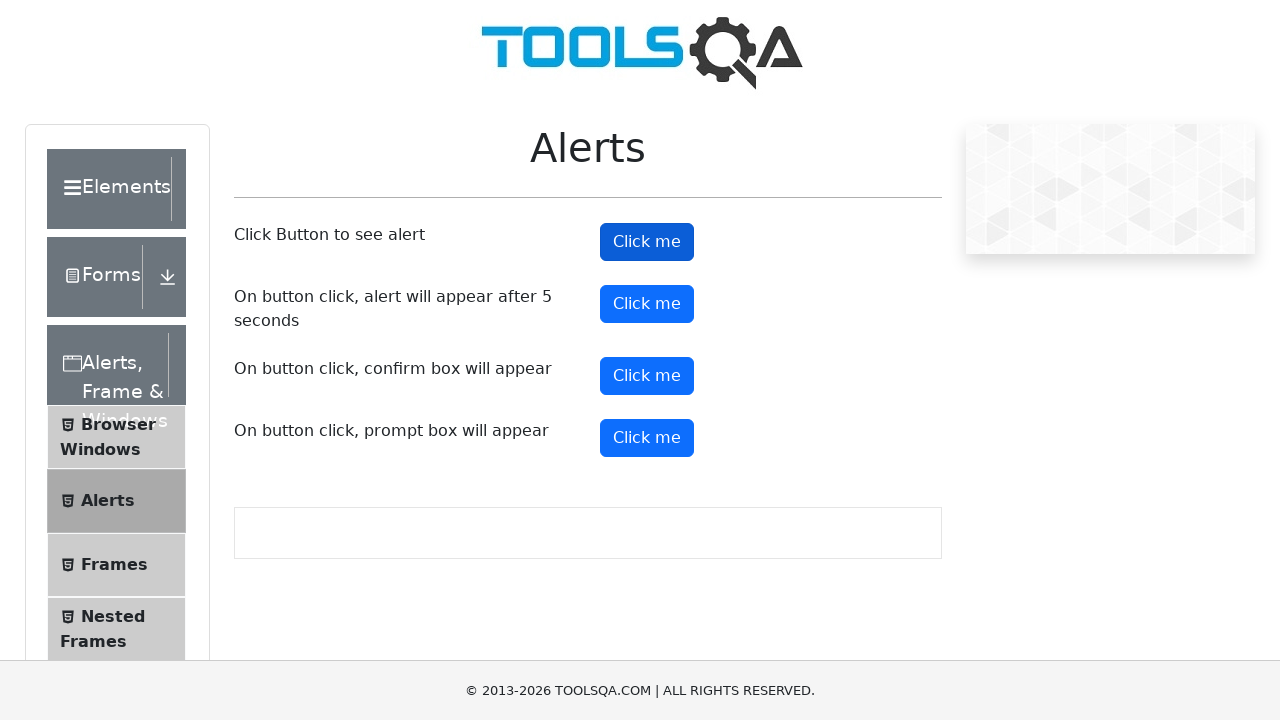

Clicked header text element after alert was accepted at (109, 189) on .header-text
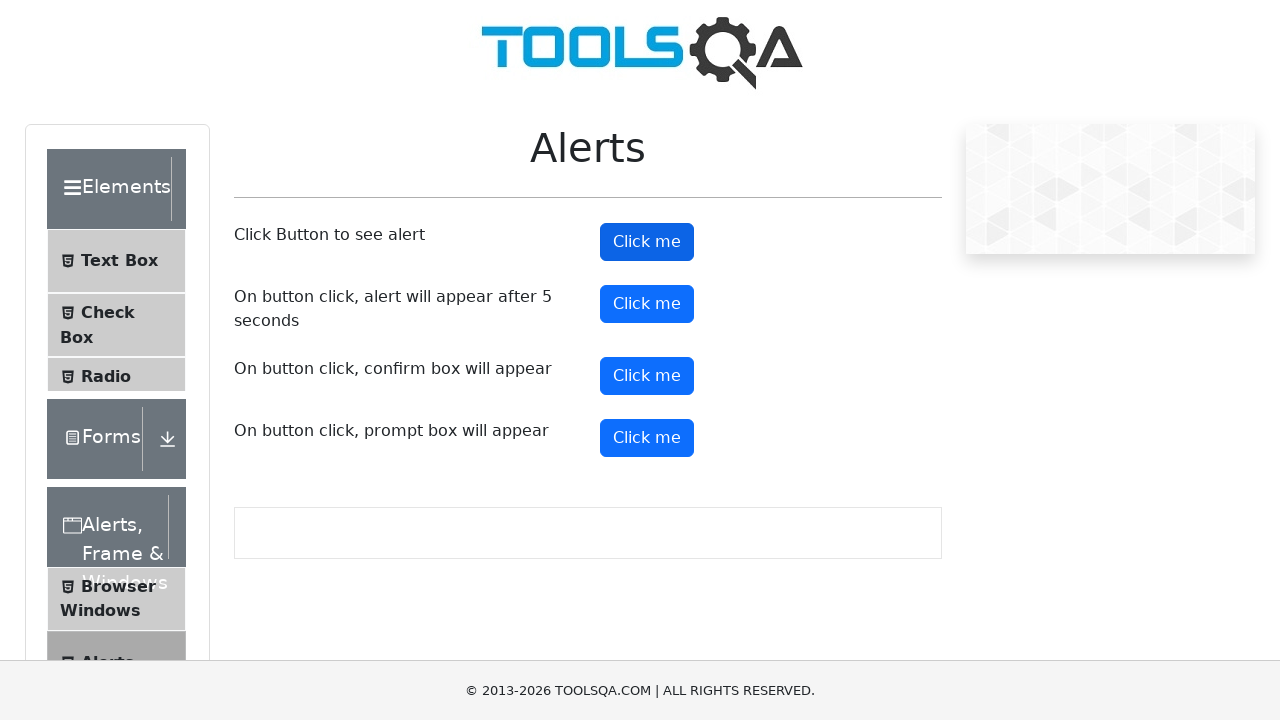

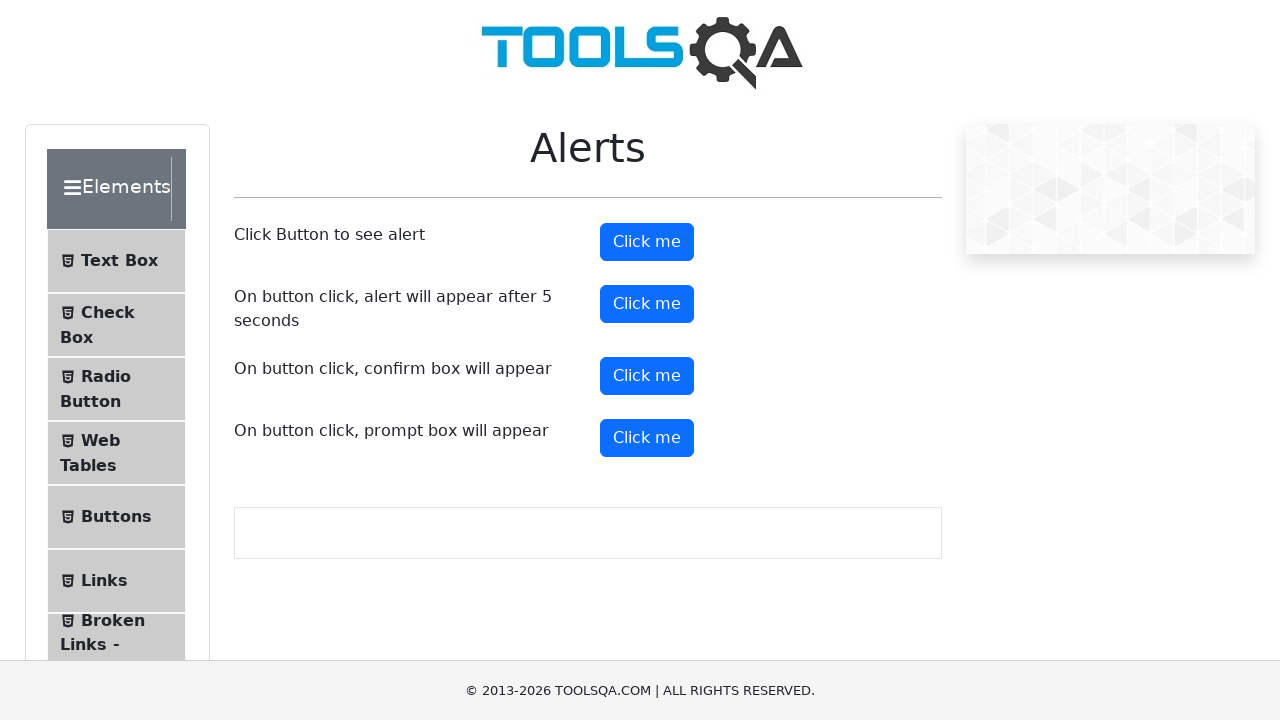